Tests successful contact form submission by filling in forename, email, and message fields, then verifying the success message appears

Starting URL: http://jupiter.cloud.planittesting.com

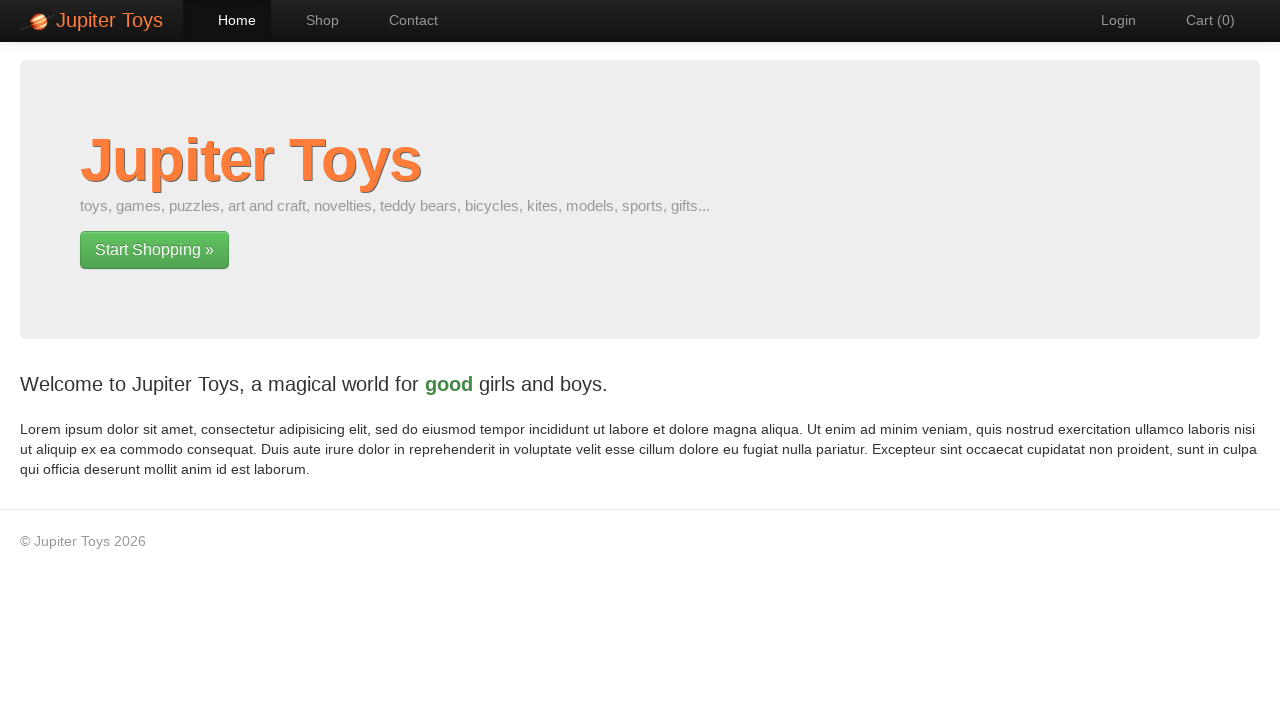

Clicked on Contact link at (404, 20) on a:has-text('Contact')
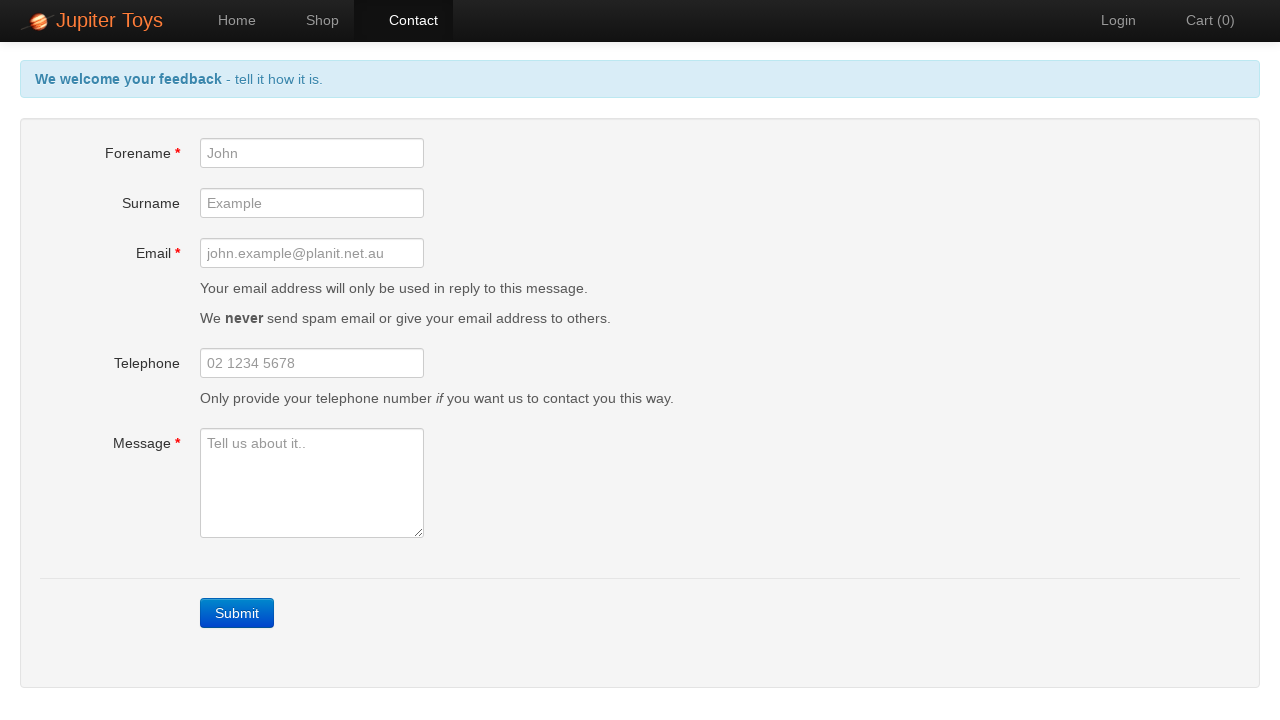

Filled forename field with 'Michael' on #forename
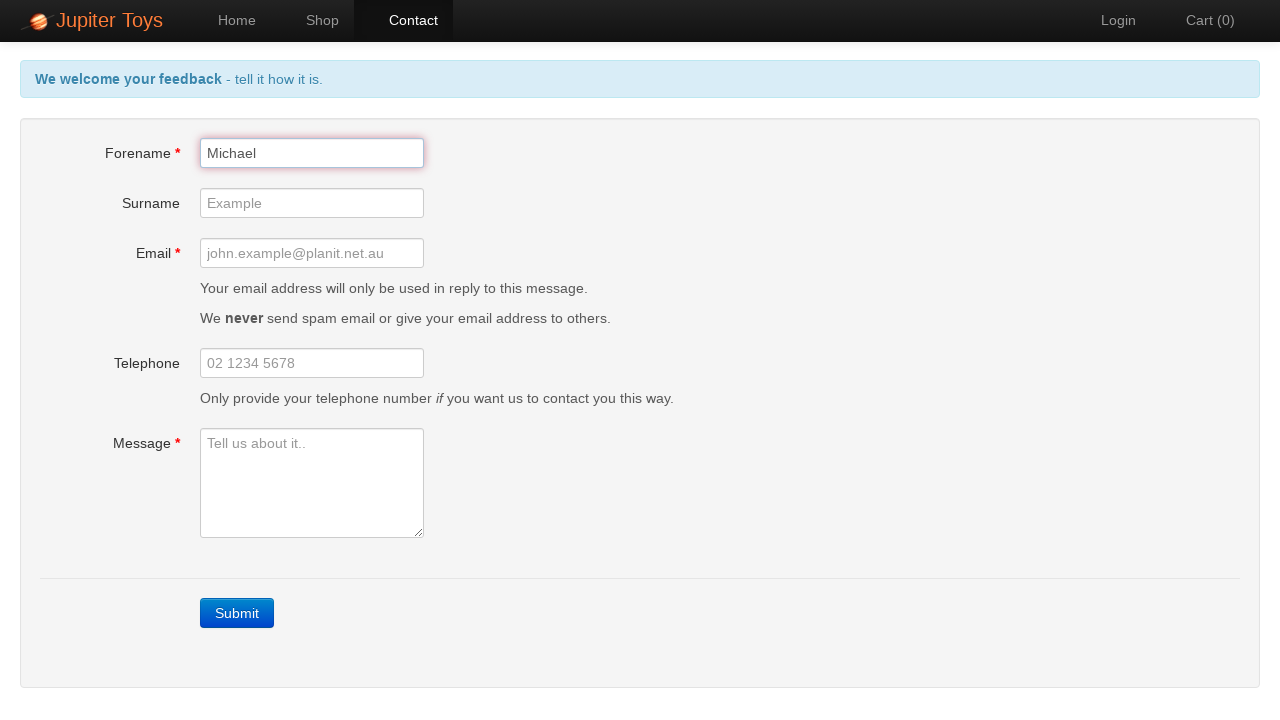

Filled email field with 'michael.test@example.com' on #email
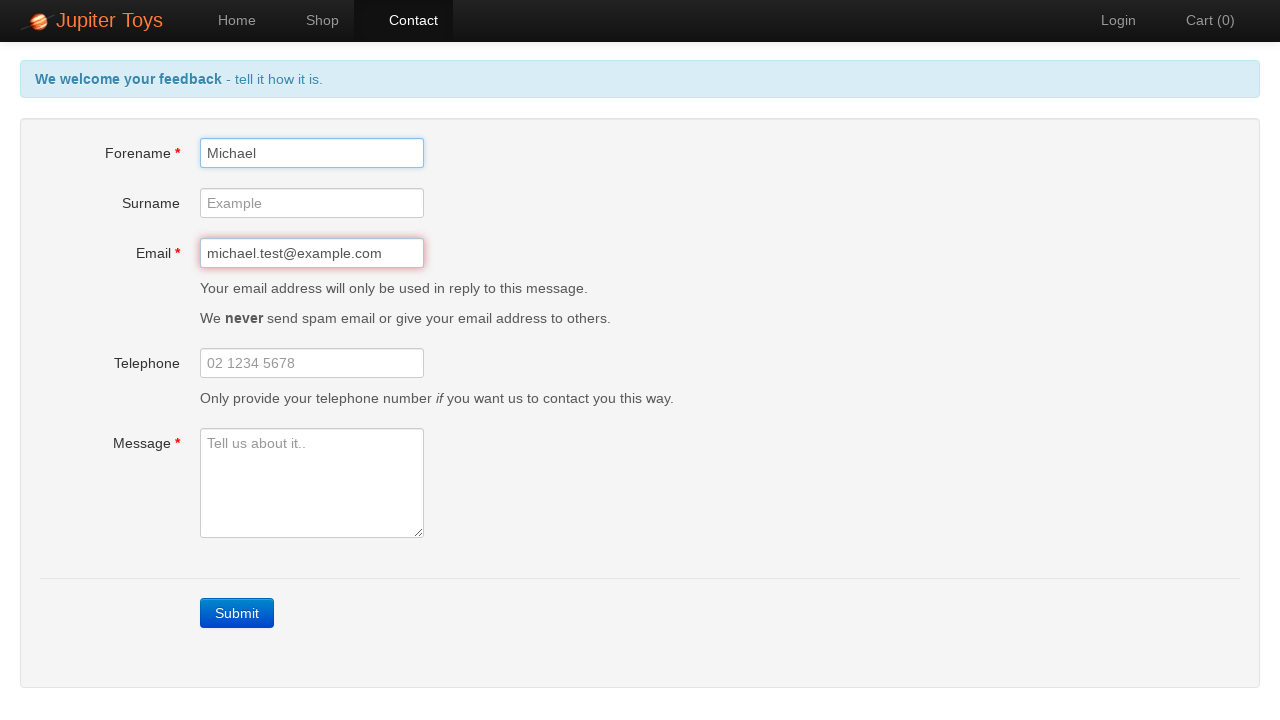

Filled message field with 'I enjoy shopping on this website' on #message
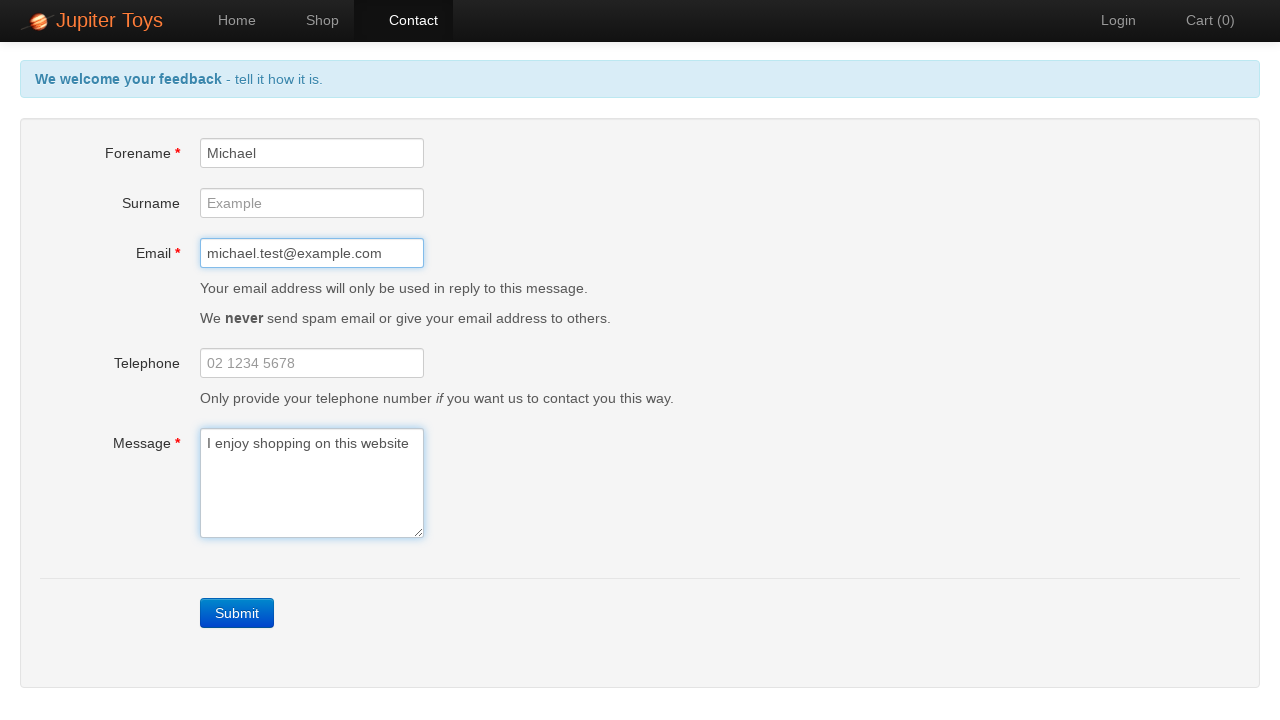

Clicked Submit button to send contact form at (237, 613) on a:has-text('Submit')
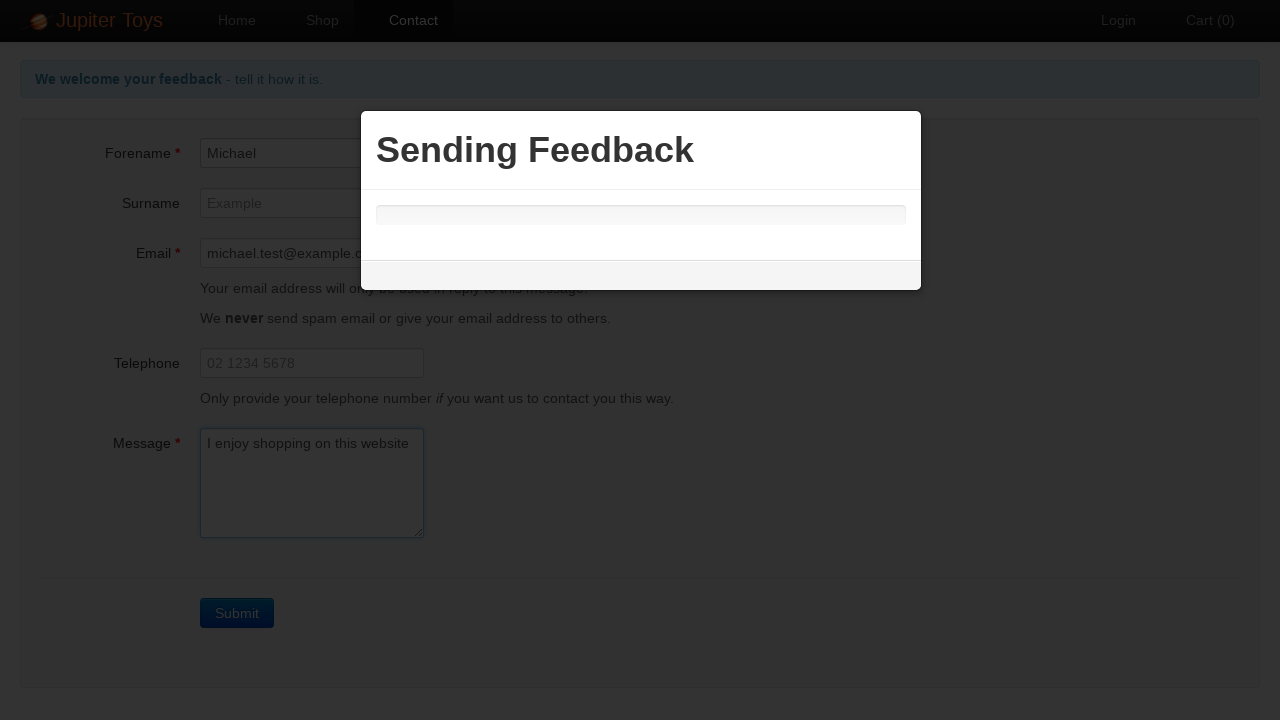

Success message appeared confirming form submission
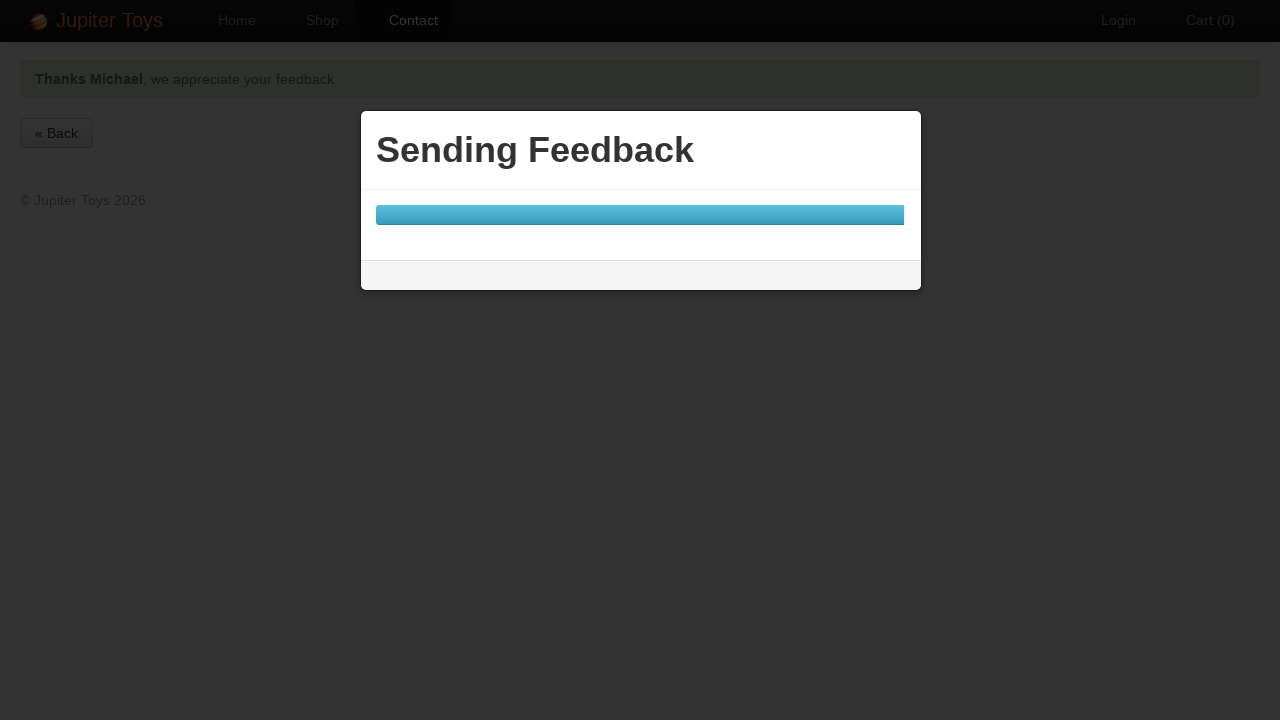

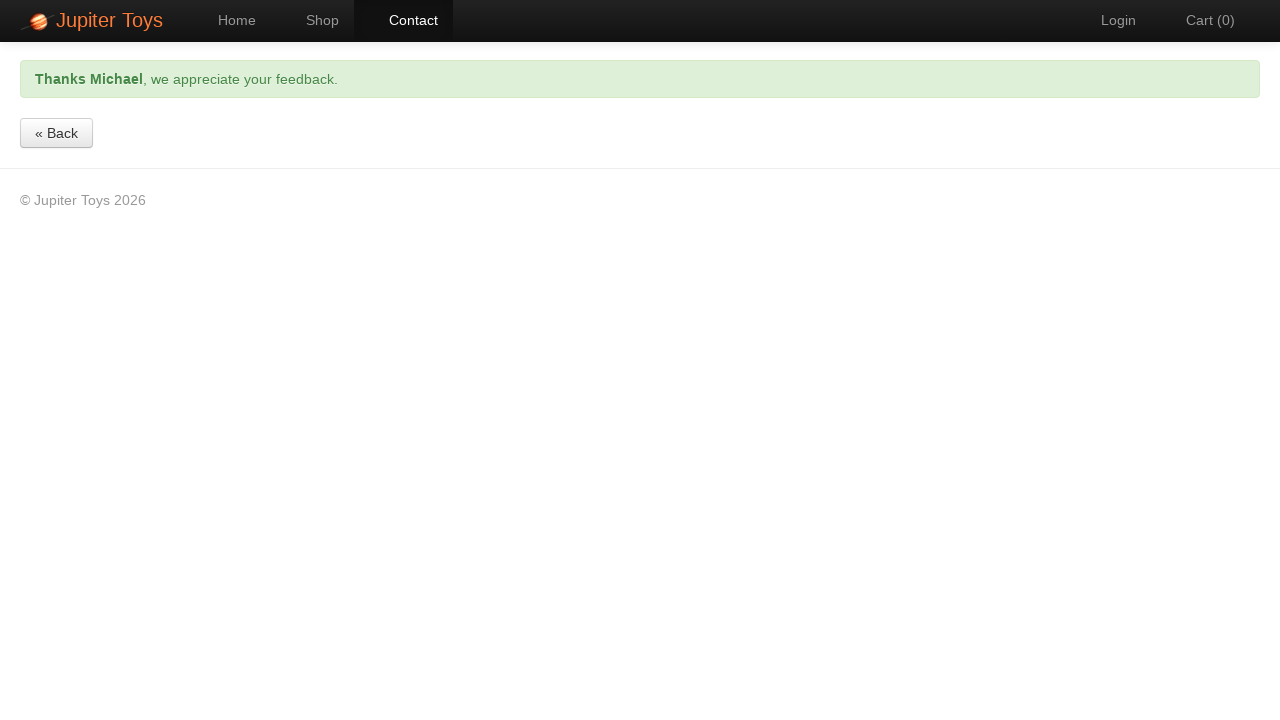